Tests a registration form by navigating to a demo site and filling in first name and last name fields

Starting URL: http://demo.automationtesting.in/Register.html

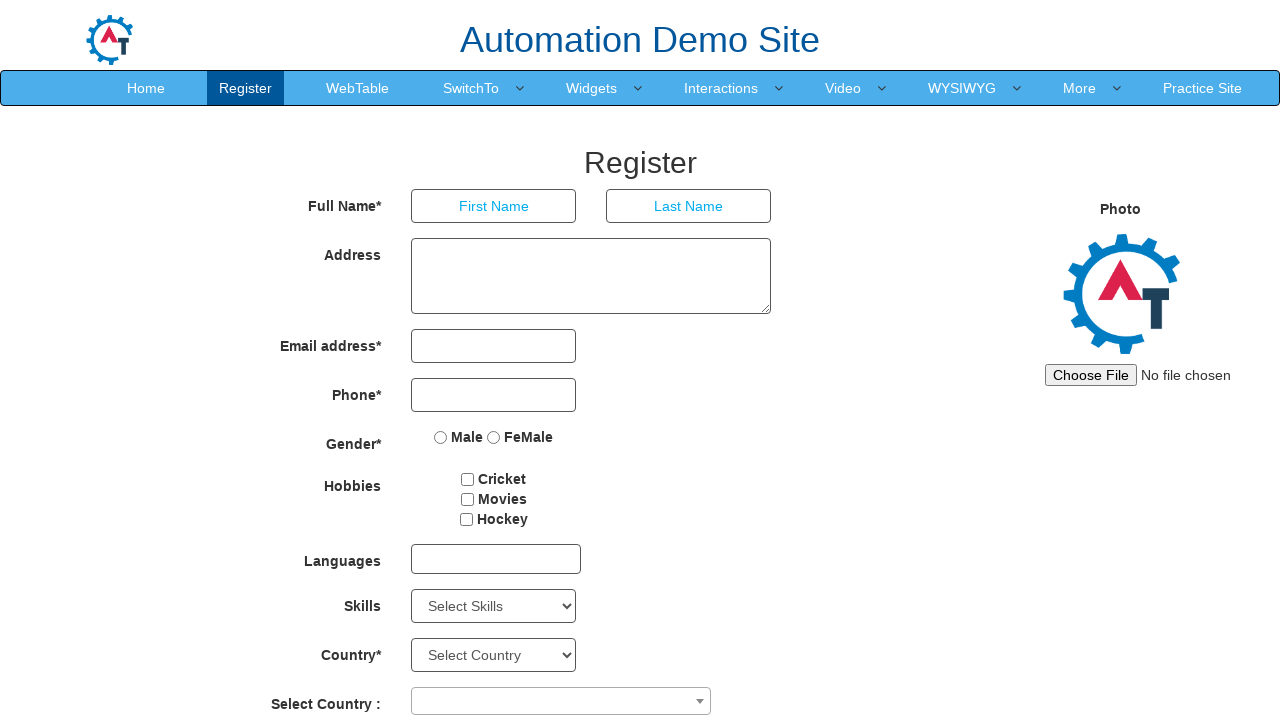

Navigated to registration form at demo.automationtesting.in
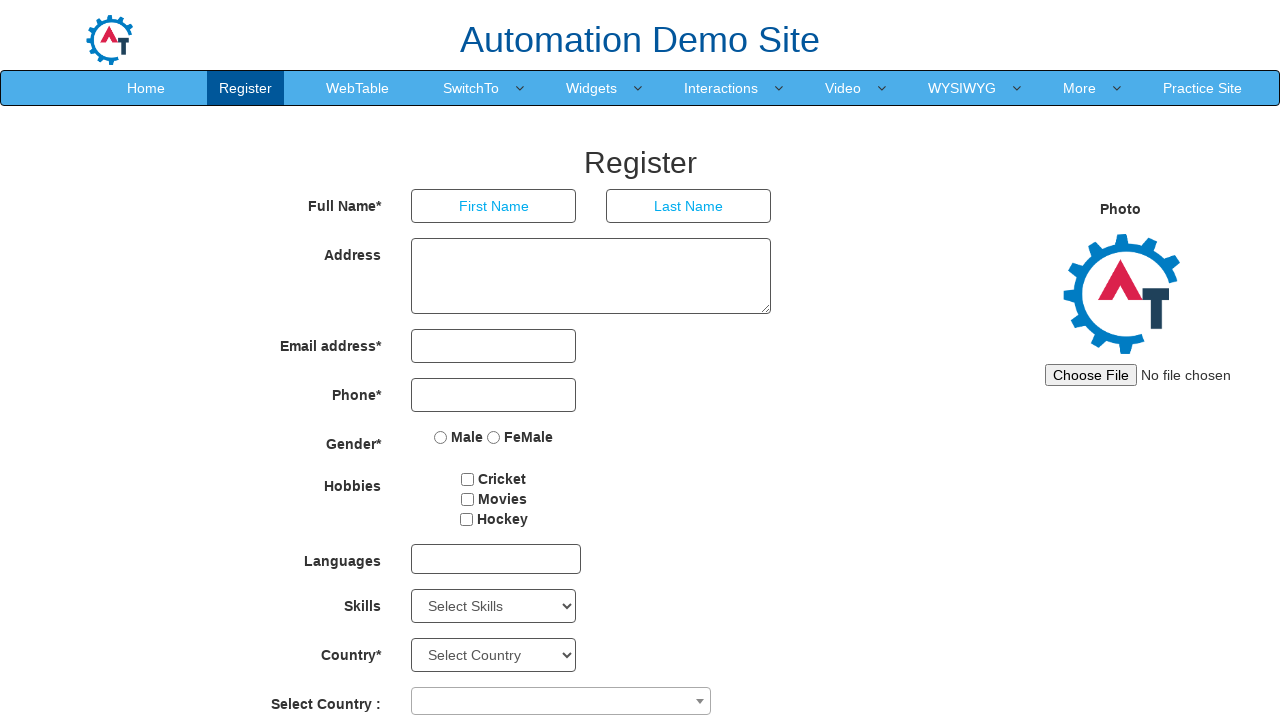

Filled first name field with 'tom' on input[placeholder='First Name']
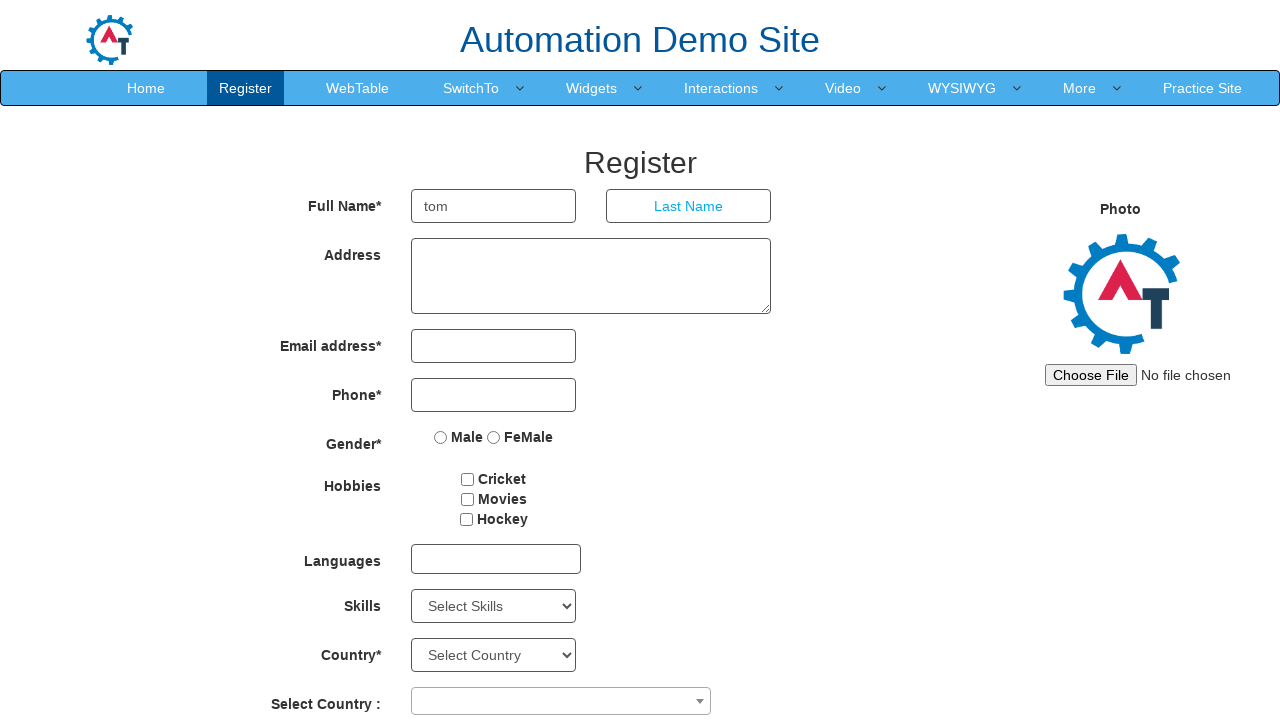

Filled last name field with 'jerry' on input[placeholder='Last Name']
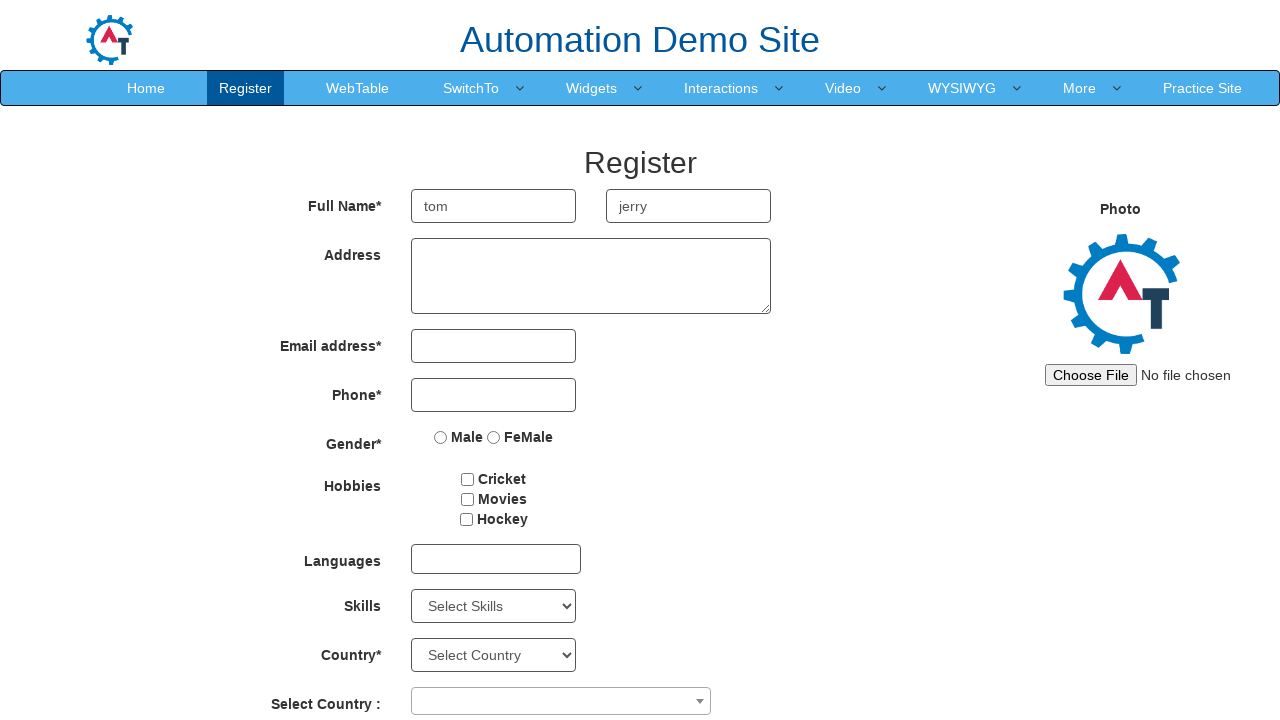

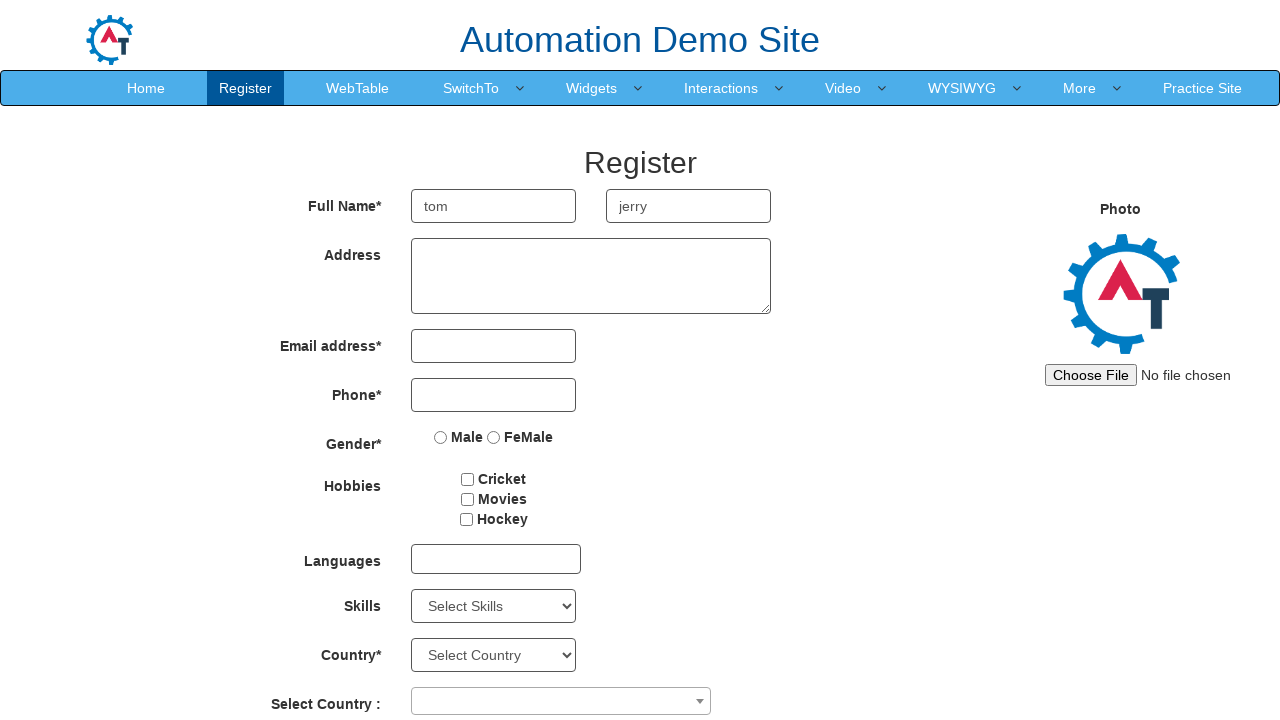